Tests basic browser navigation capabilities including forward, back, and refresh actions

Starting URL: https://www.ultimateqa.com/automation

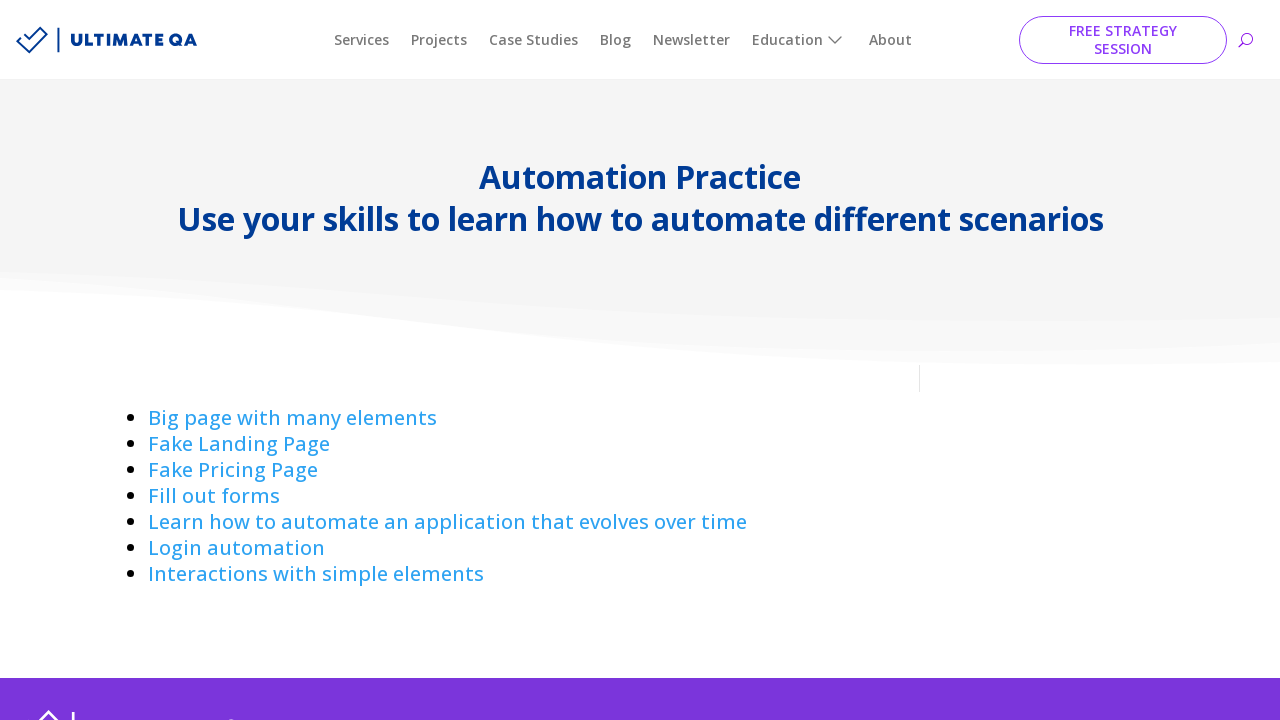

Navigated forward in browser history
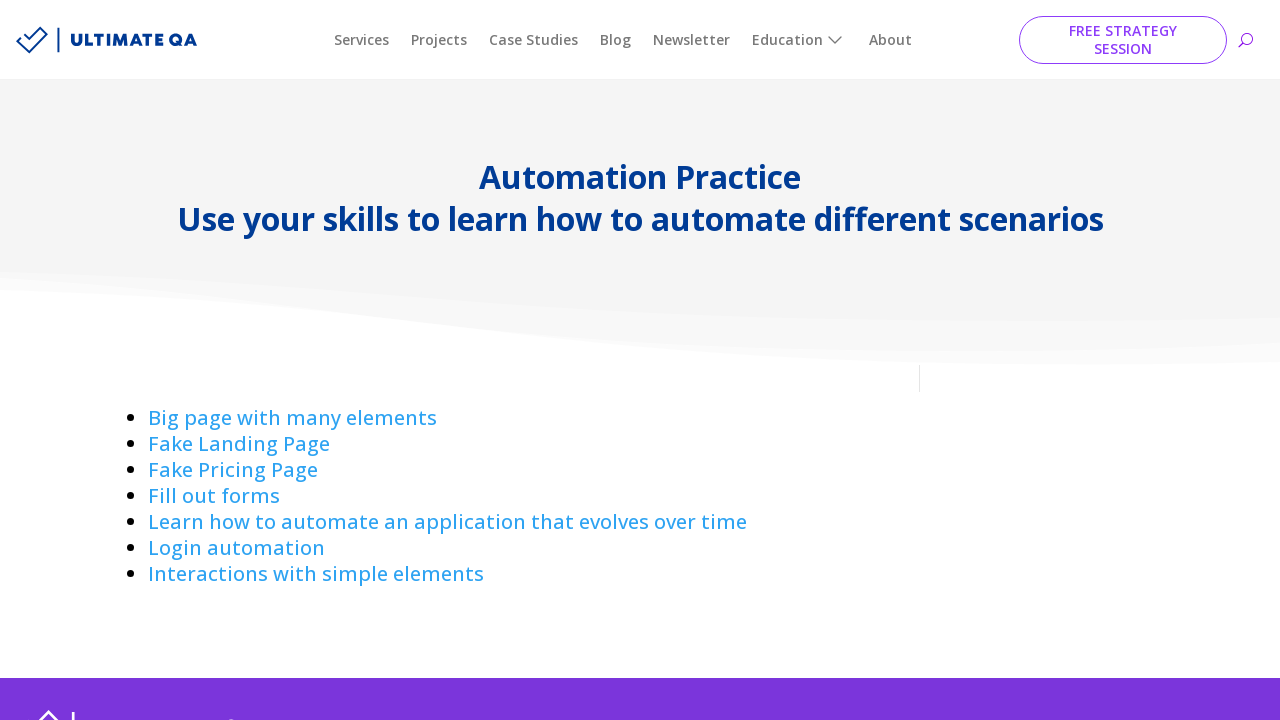

Navigated back in browser history
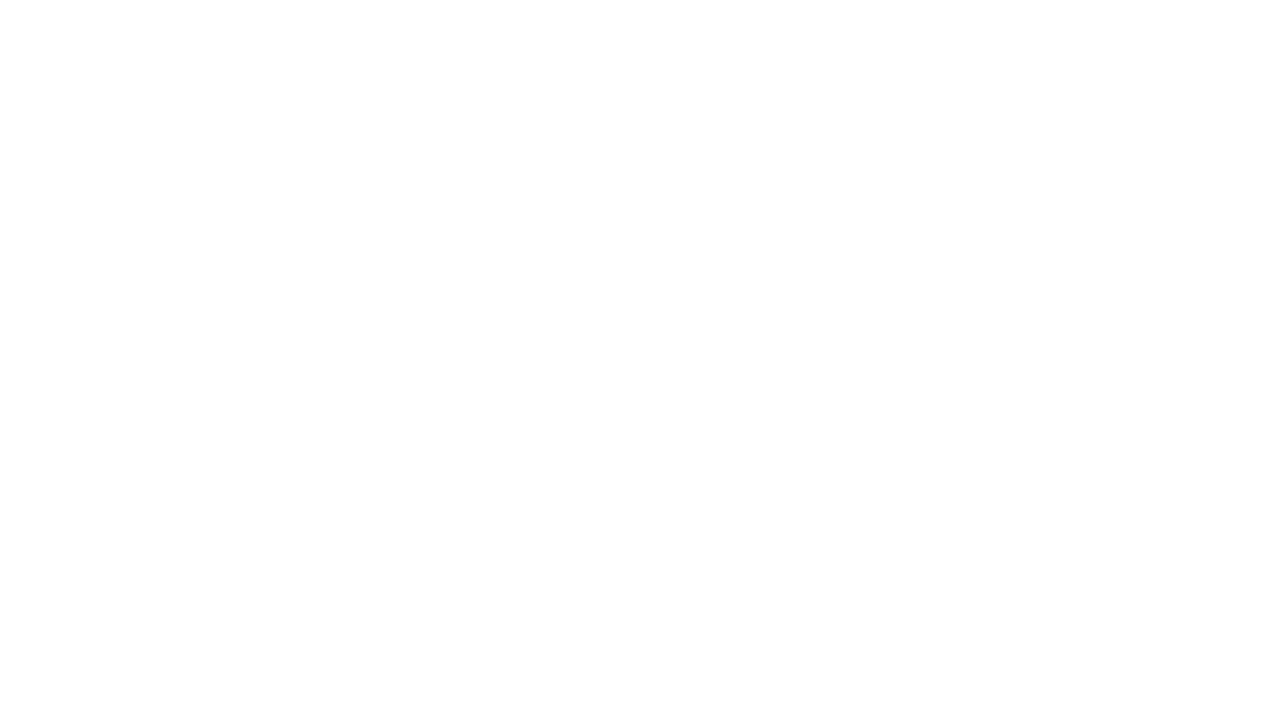

Refreshed the current page
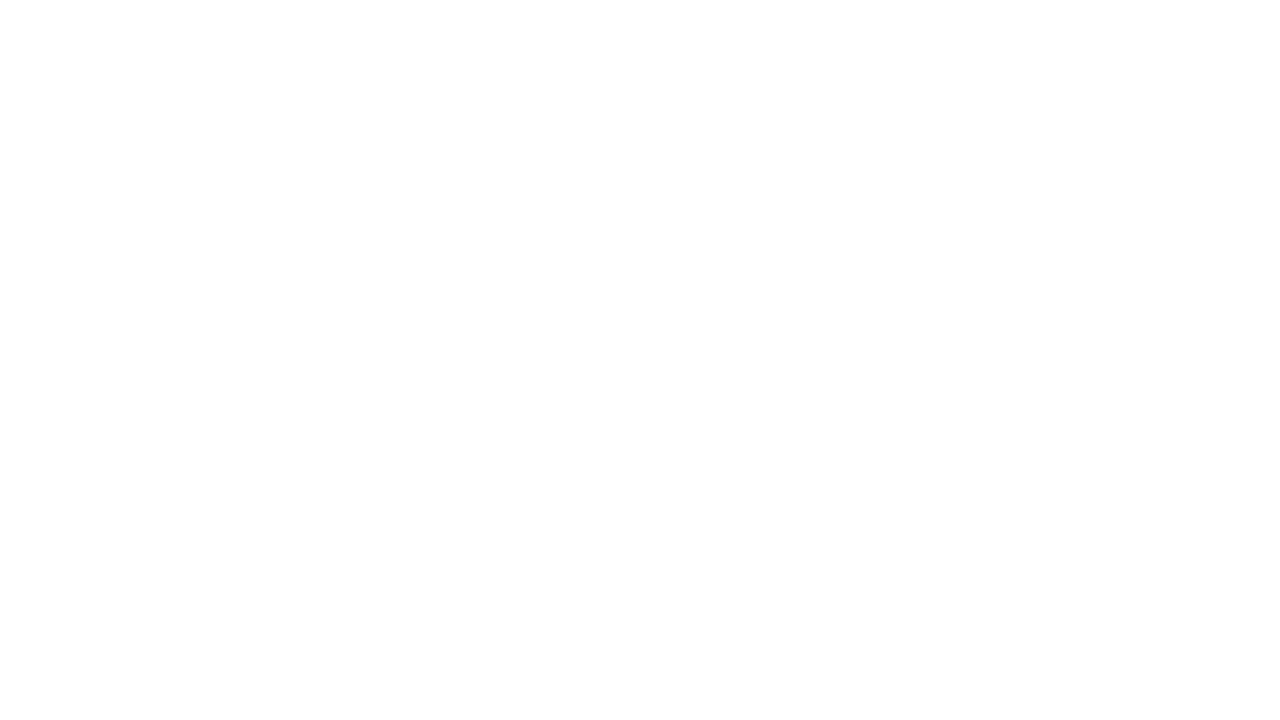

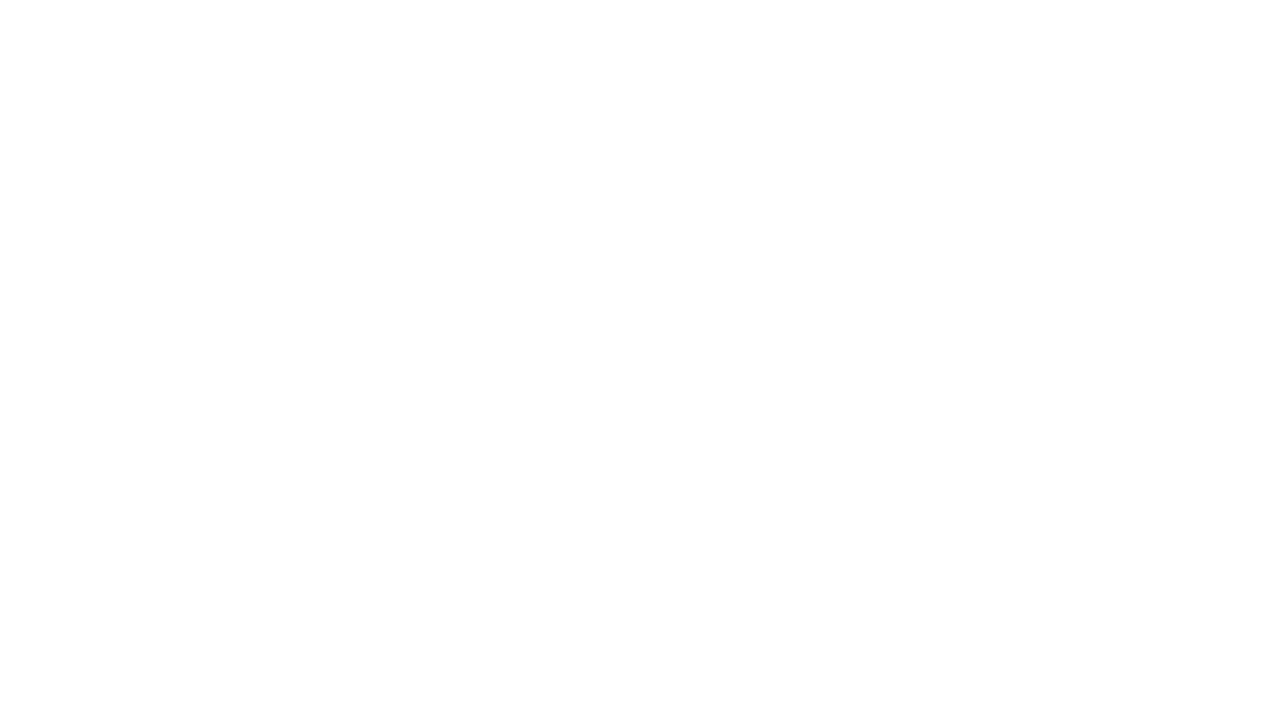